Navigates to Gmail homepage independently without any login requirements

Starting URL: https://www.gmail.com/

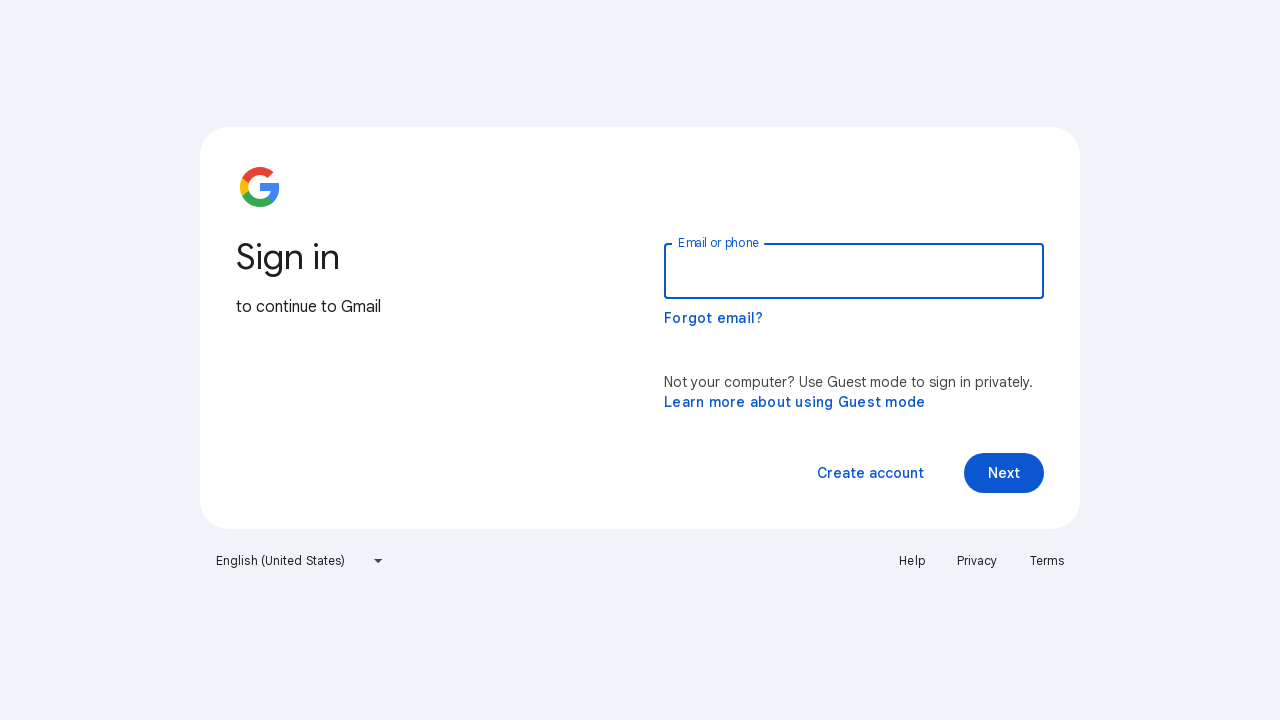

Navigated to Gmail homepage at https://www.gmail.com/
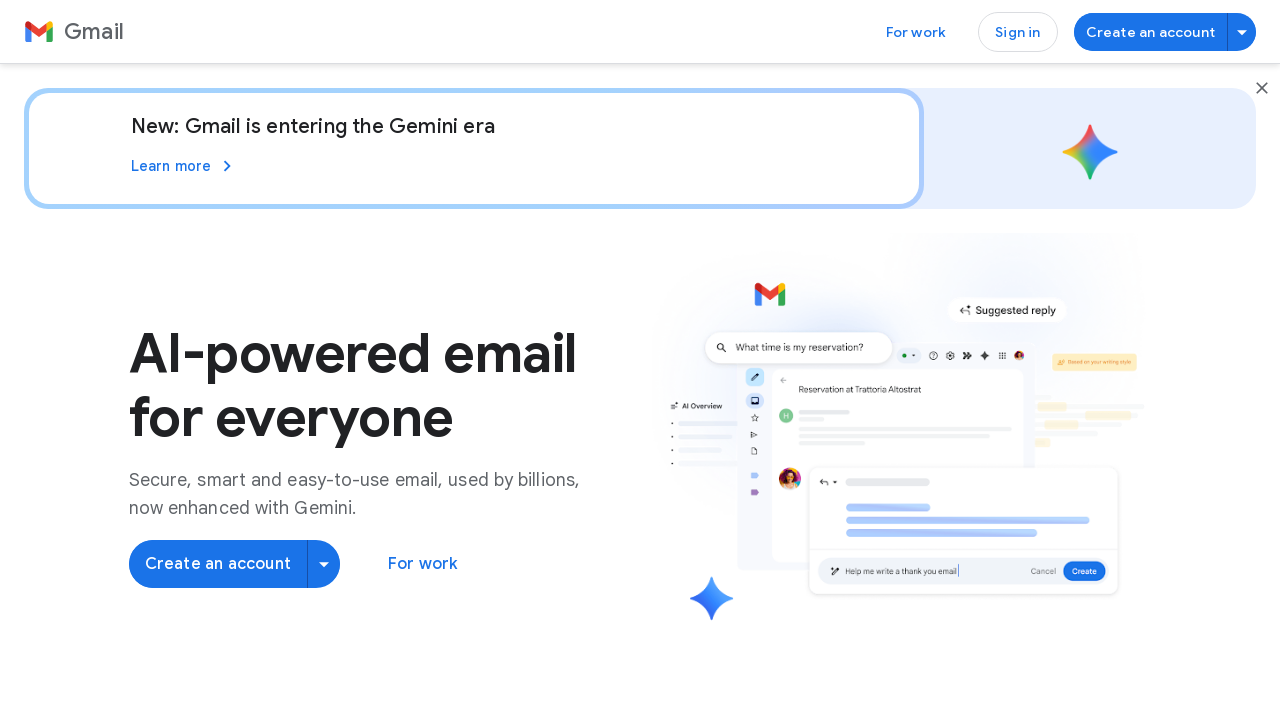

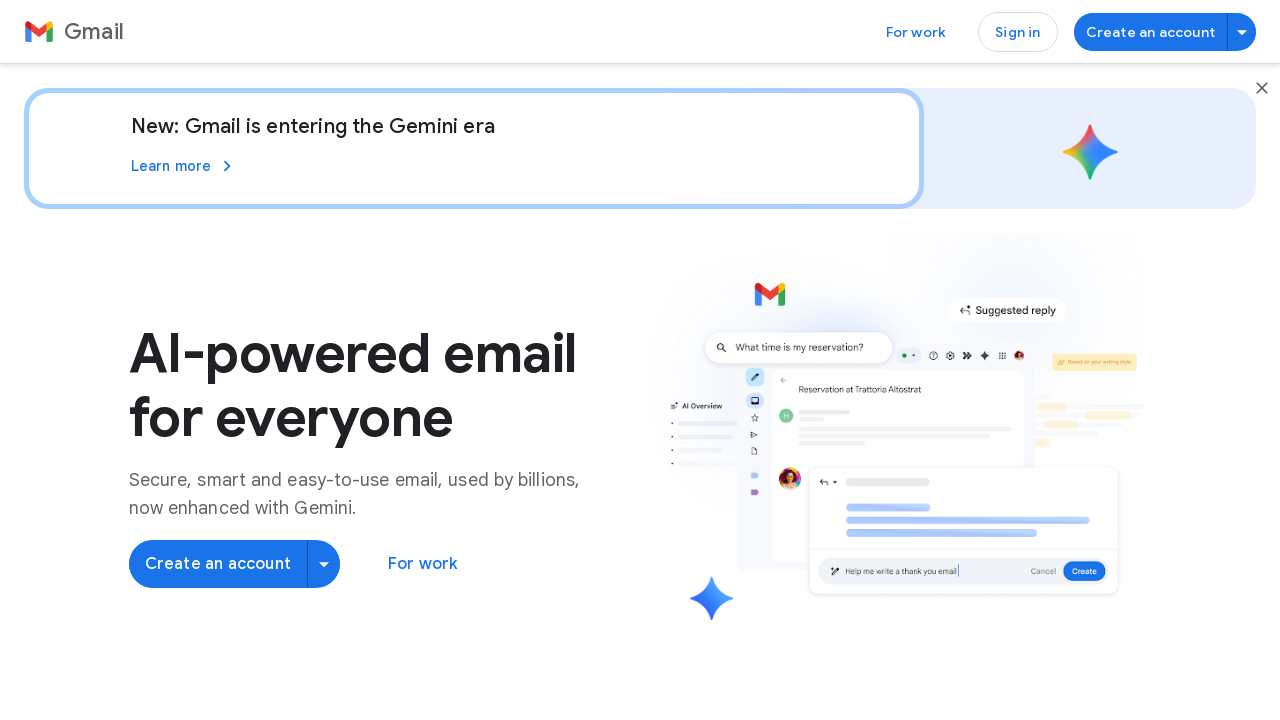